Navigates to a Stepik lesson page, fills in a calculated answer in the textarea, and submits it

Starting URL: https://stepik.org/lesson/236905/step/1

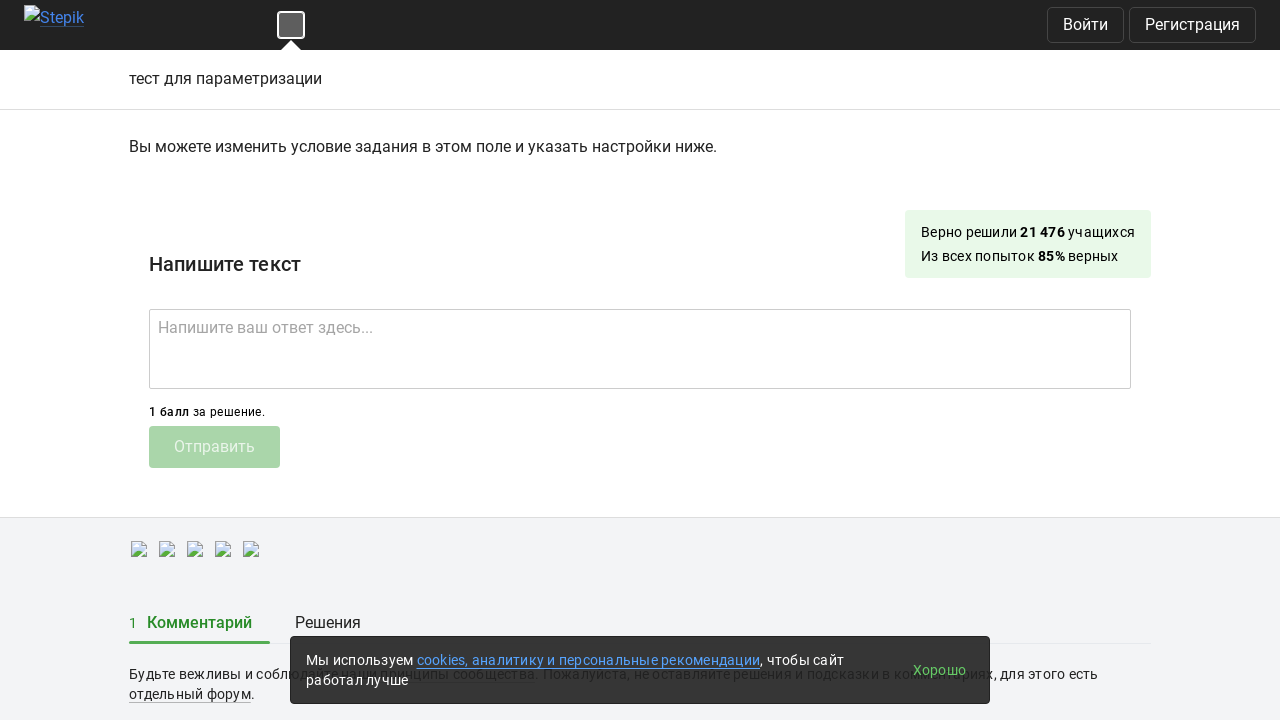

Filled textarea with calculated answer (natural log of current timestamp) on textarea
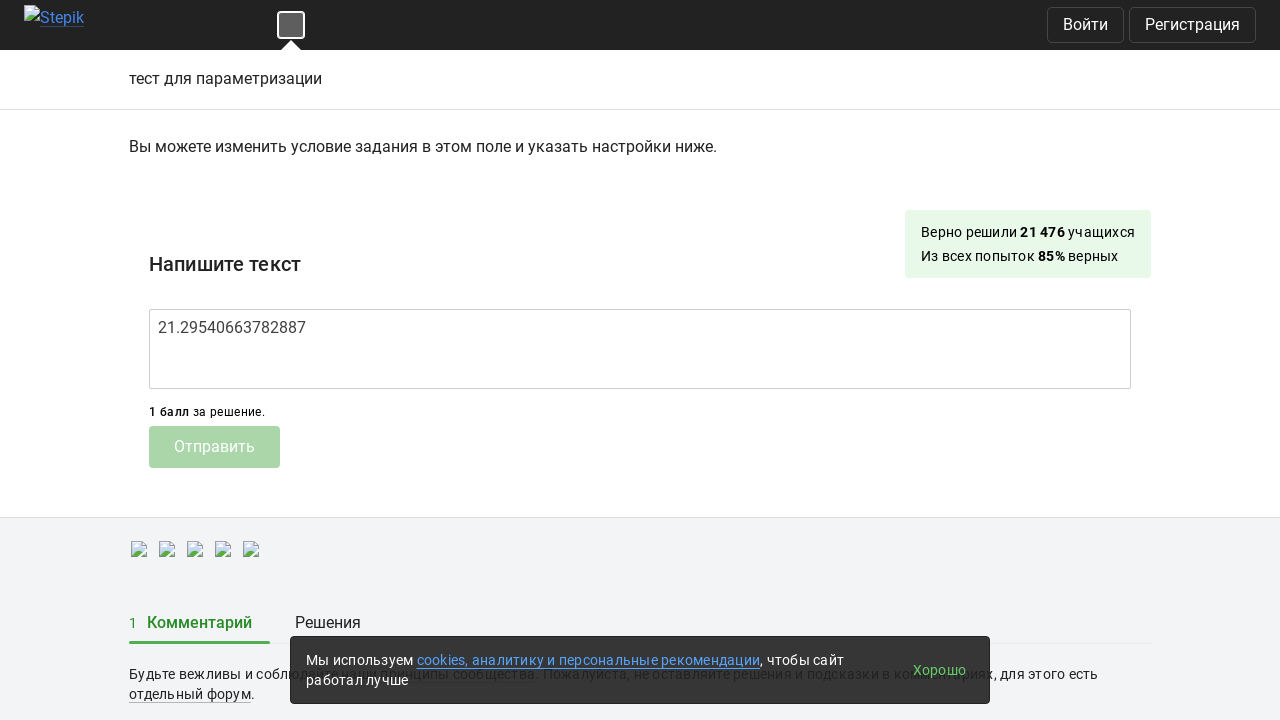

Clicked submit button to submit the answer at (214, 447) on .submit-submission
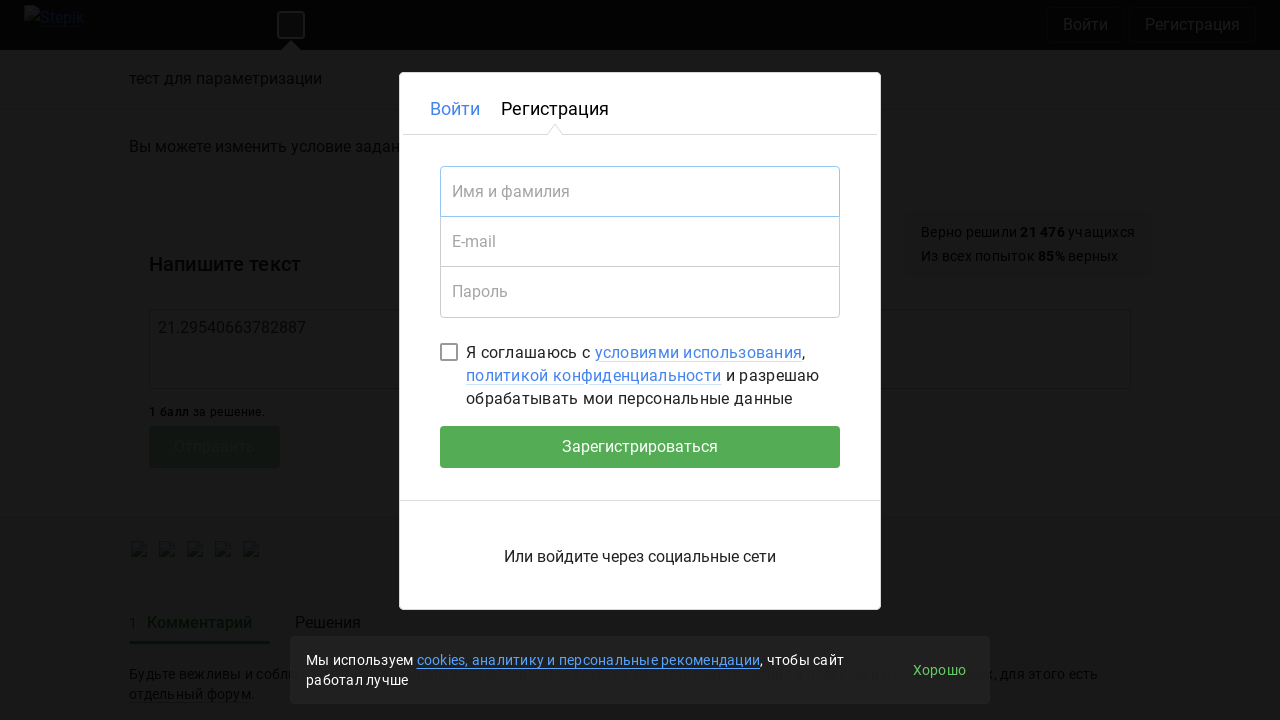

Waited 10 seconds for submission to process
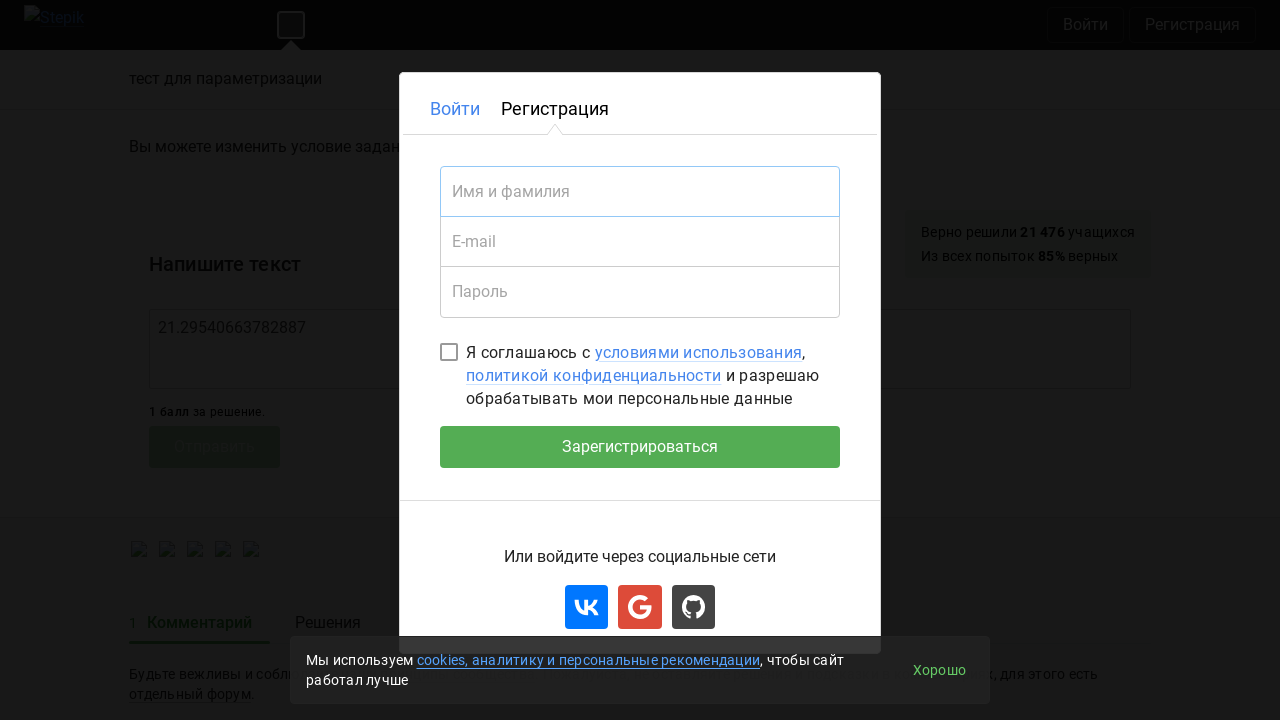

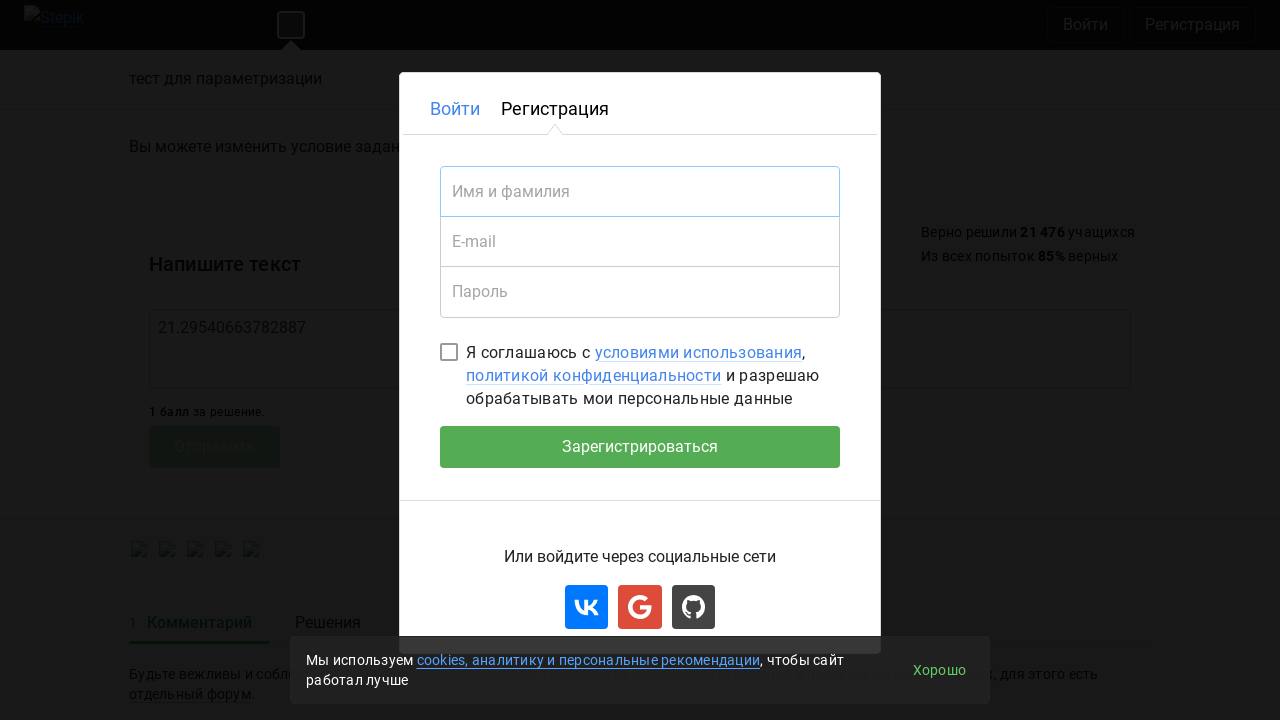